Tests an explicit wait scenario where the script waits for a price element to display "100", then clicks a book button, calculates a value based on a displayed number using a mathematical formula, enters the result, and submits the form.

Starting URL: http://suninjuly.github.io/explicit_wait2.html

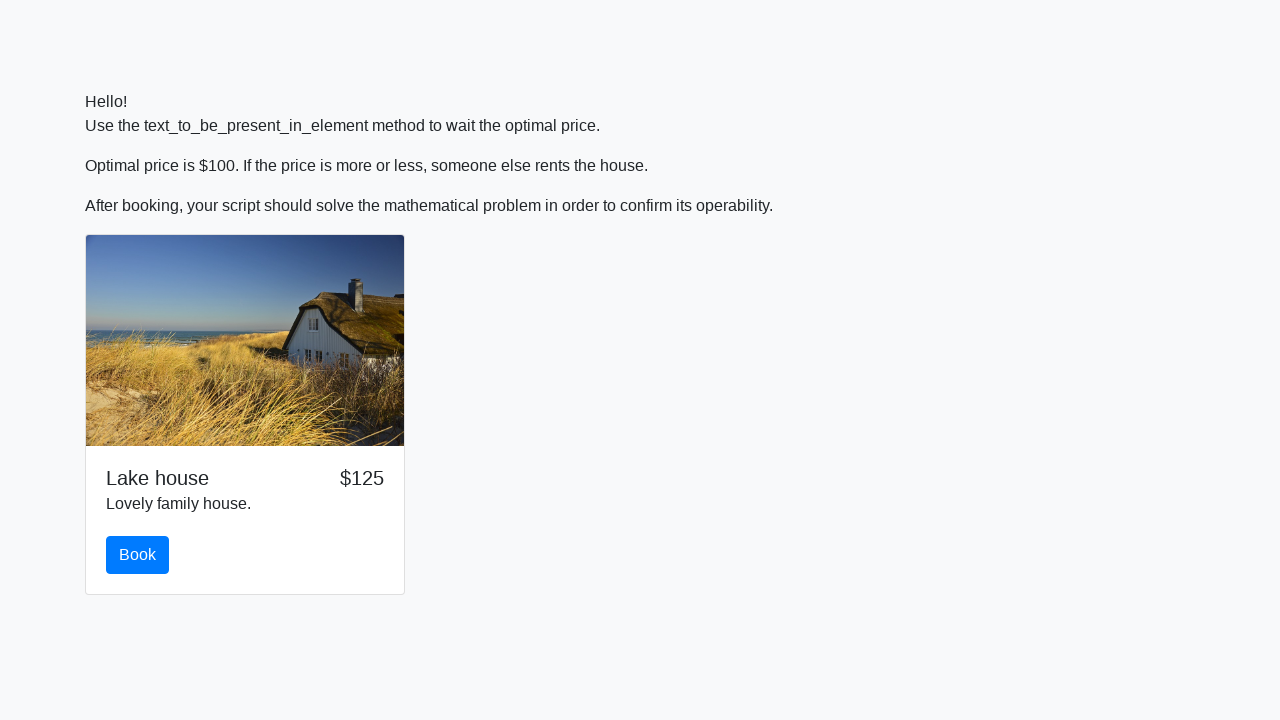

Waited for price element to display '100'
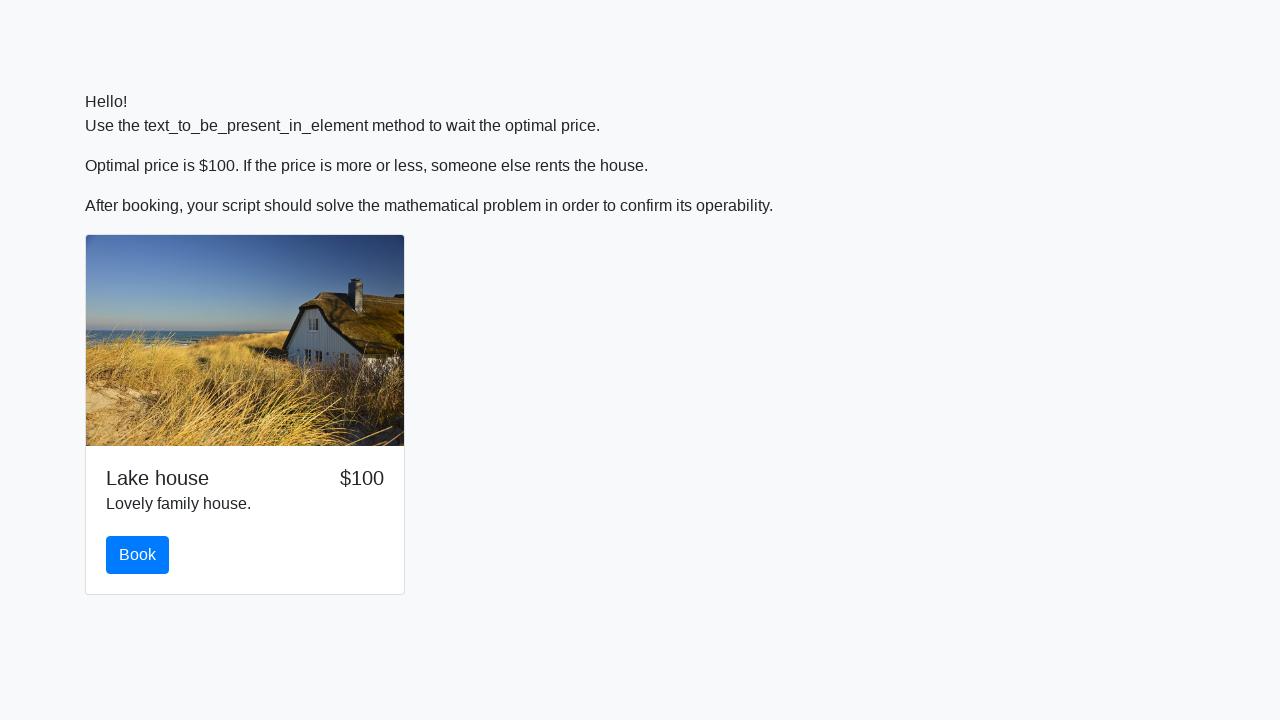

Clicked the book button at (138, 555) on #book
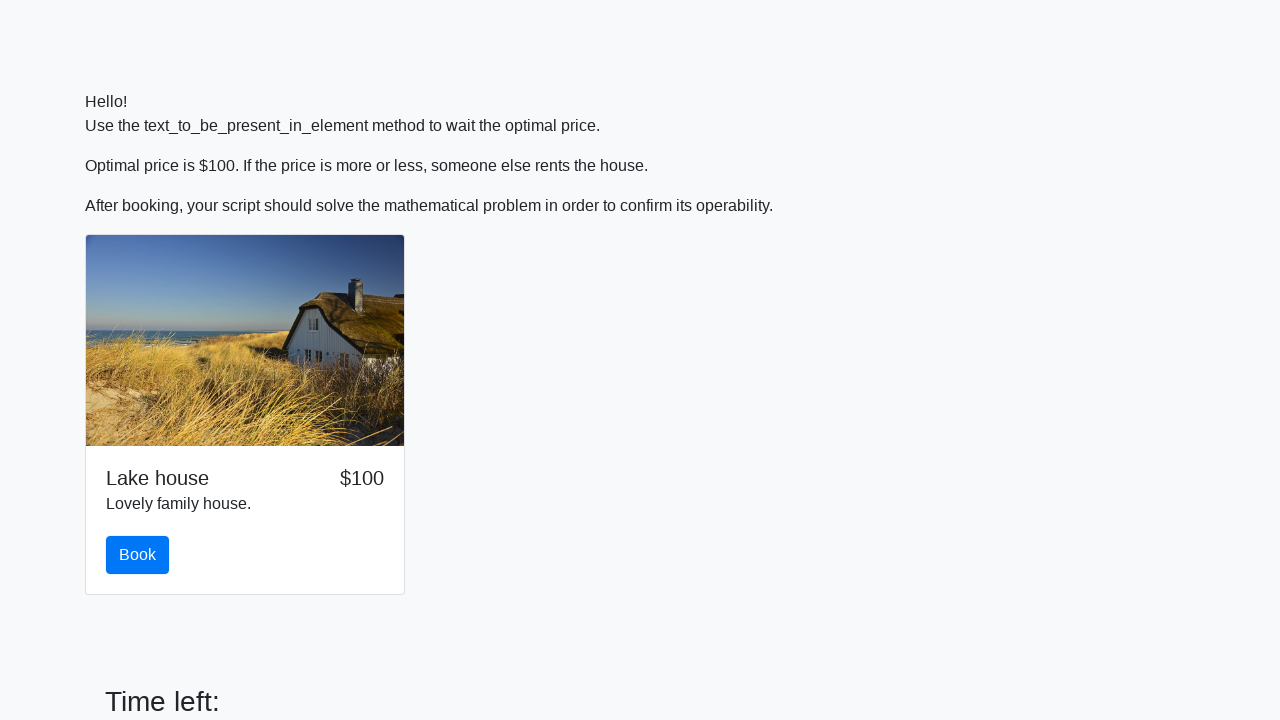

Retrieved x value from input_value element
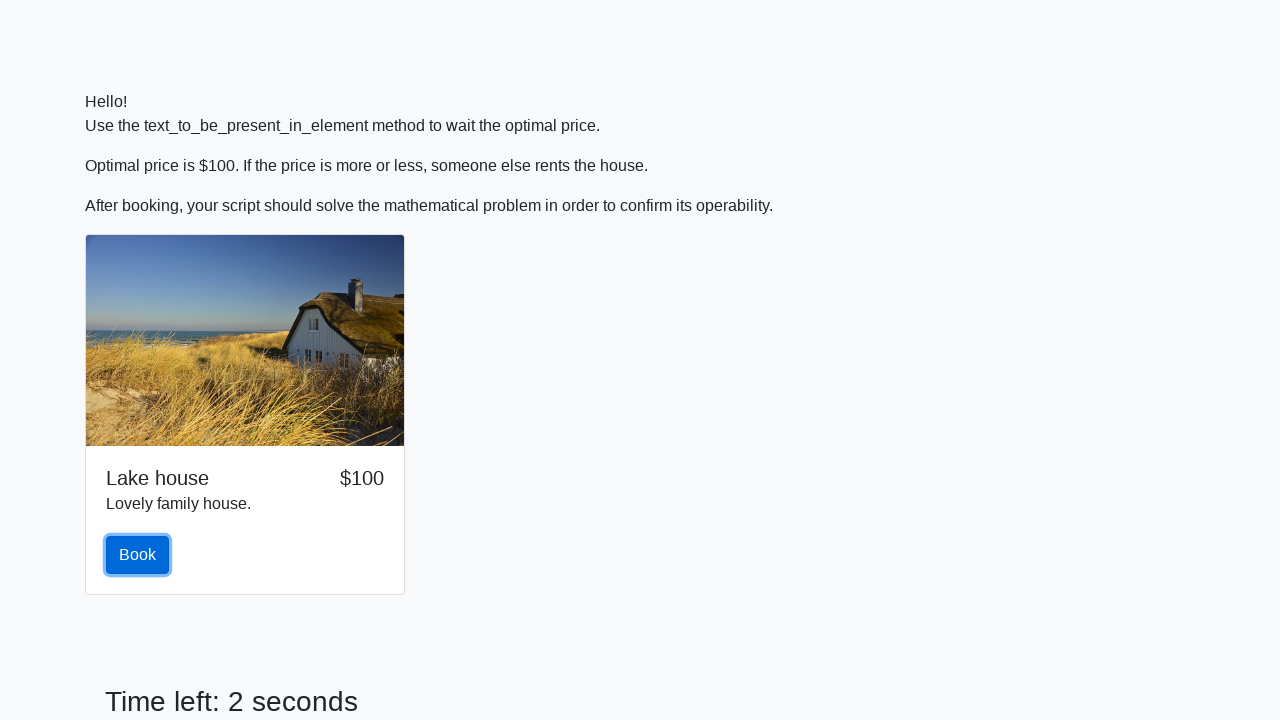

Calculated and entered answer using formula: log(abs(12*sin(x))) on #answer
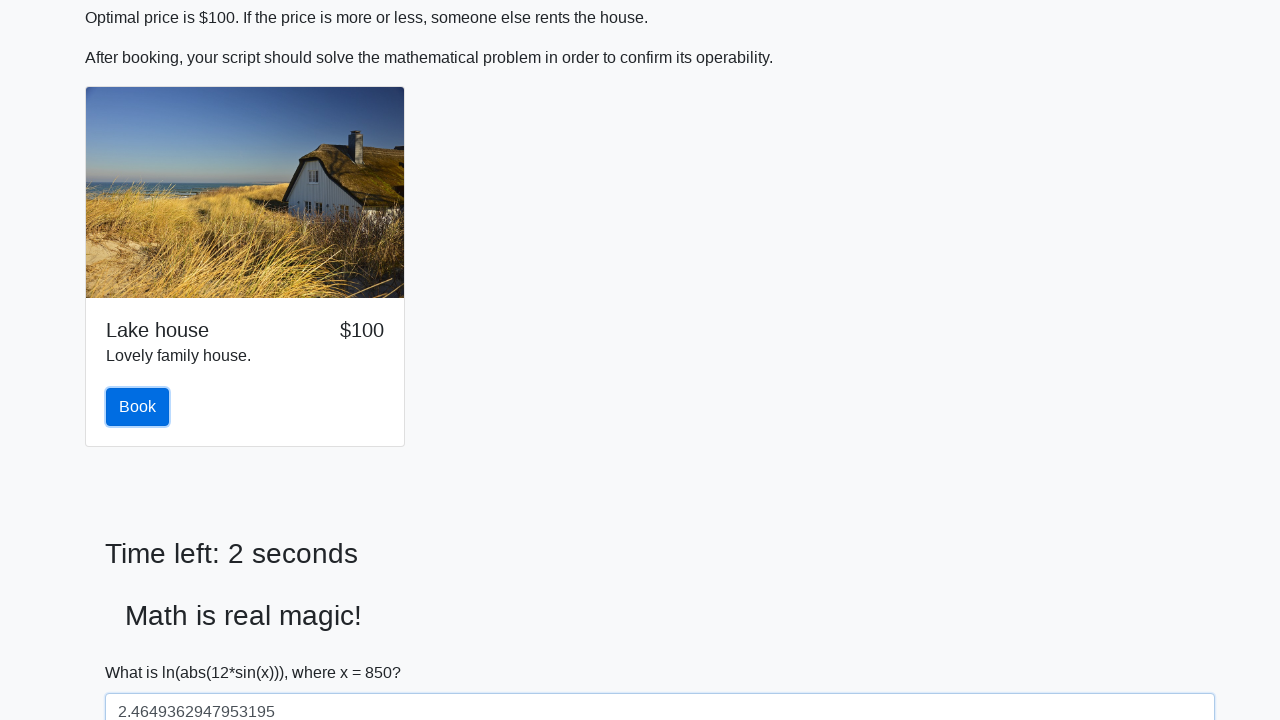

Clicked submit button to submit the form at (143, 651) on [type='submit']
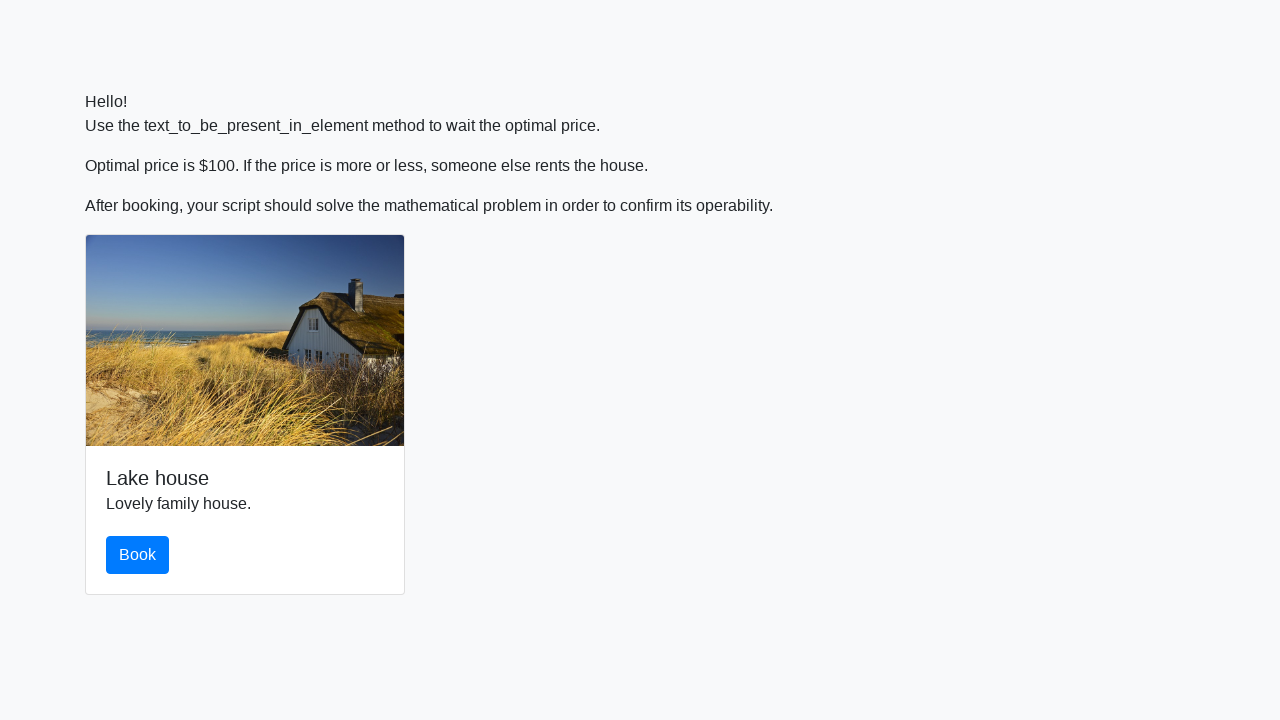

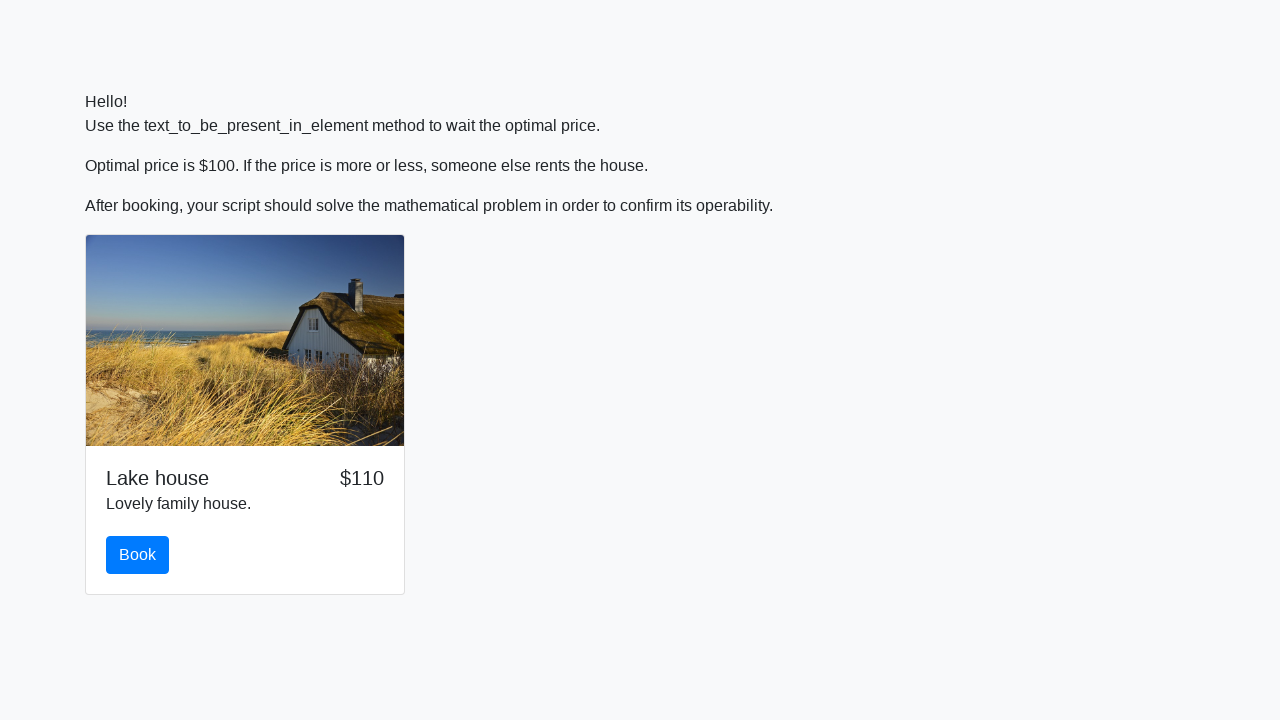